Navigates to Cydeo practice inputs page and clicks the navigation link to go to the Home page

Starting URL: https://practice.cydeo.com/inputs

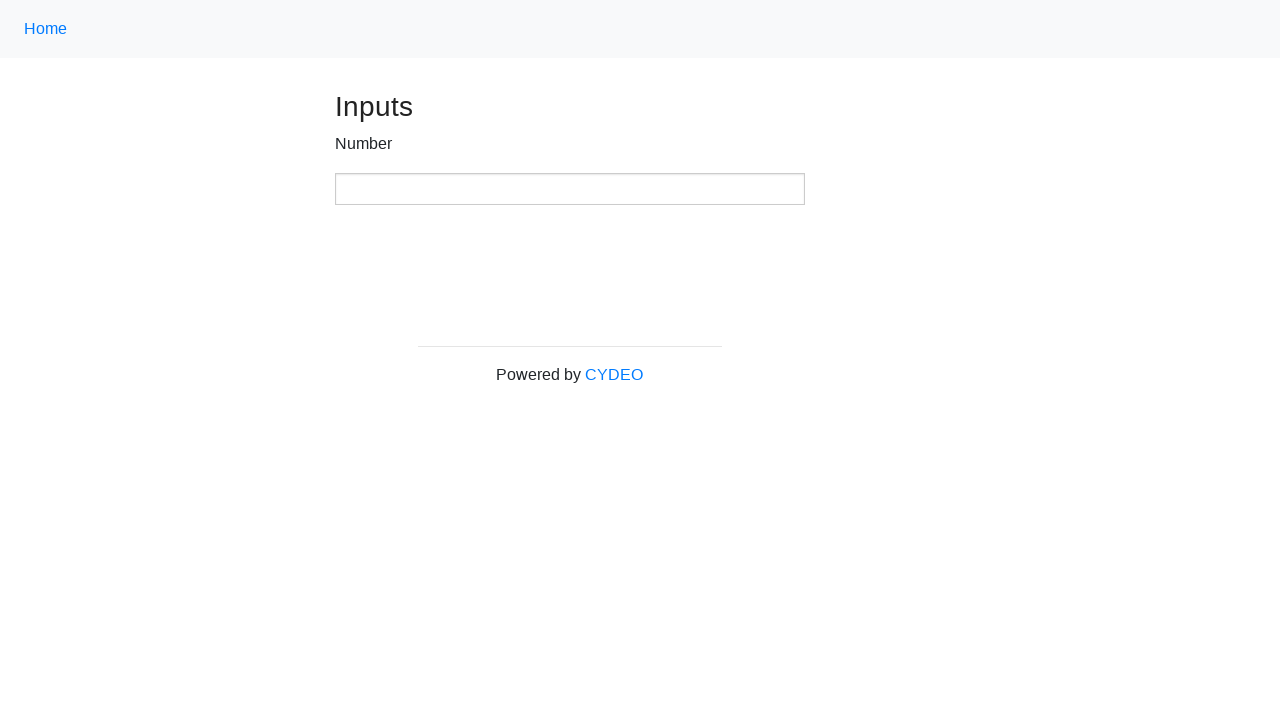

Clicked navigation link to go to Home page at (46, 29) on .nav-link
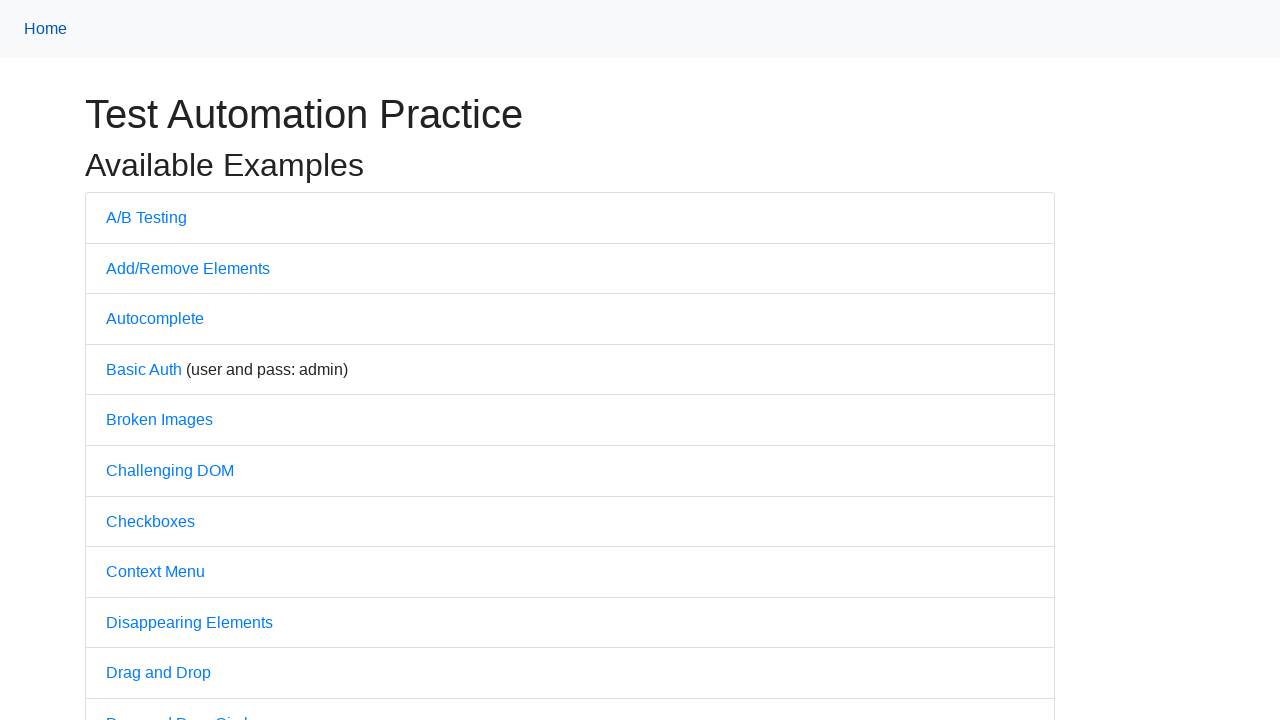

Navigation completed and page fully loaded
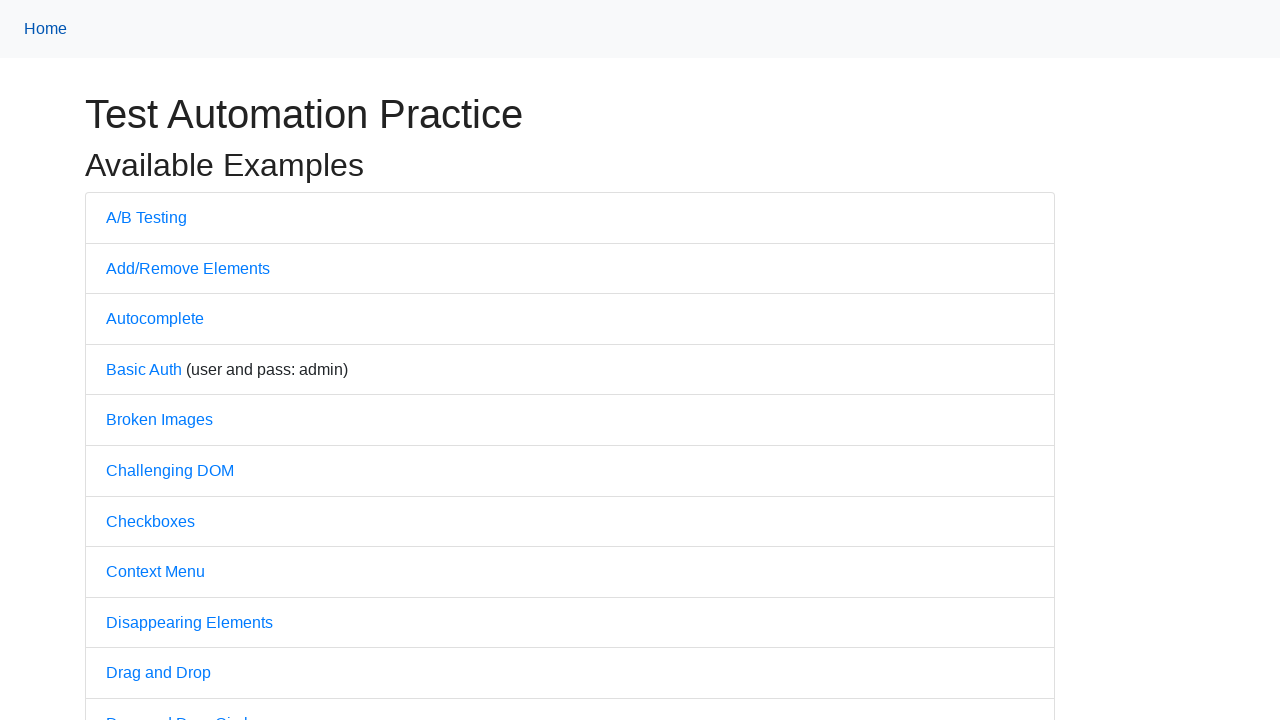

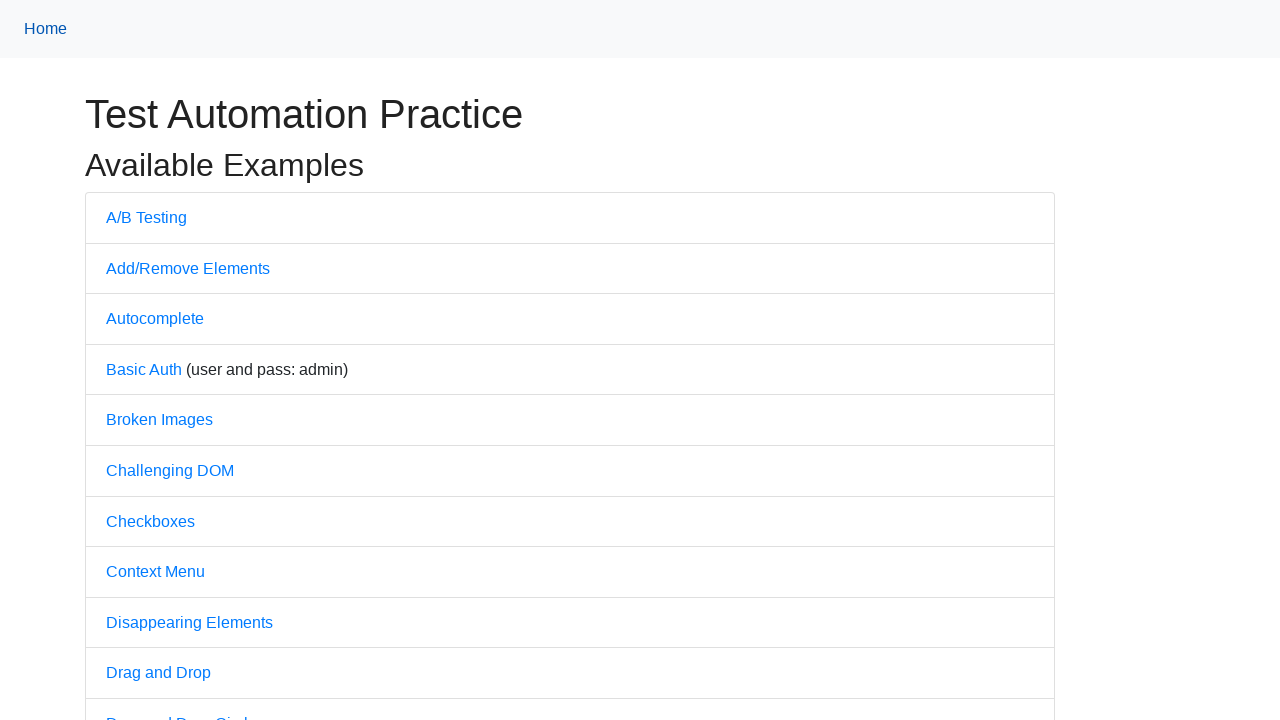